Tests drag and drop functionality by dragging an element from source to destination within an iframe

Starting URL: https://jqueryui.com/droppable/

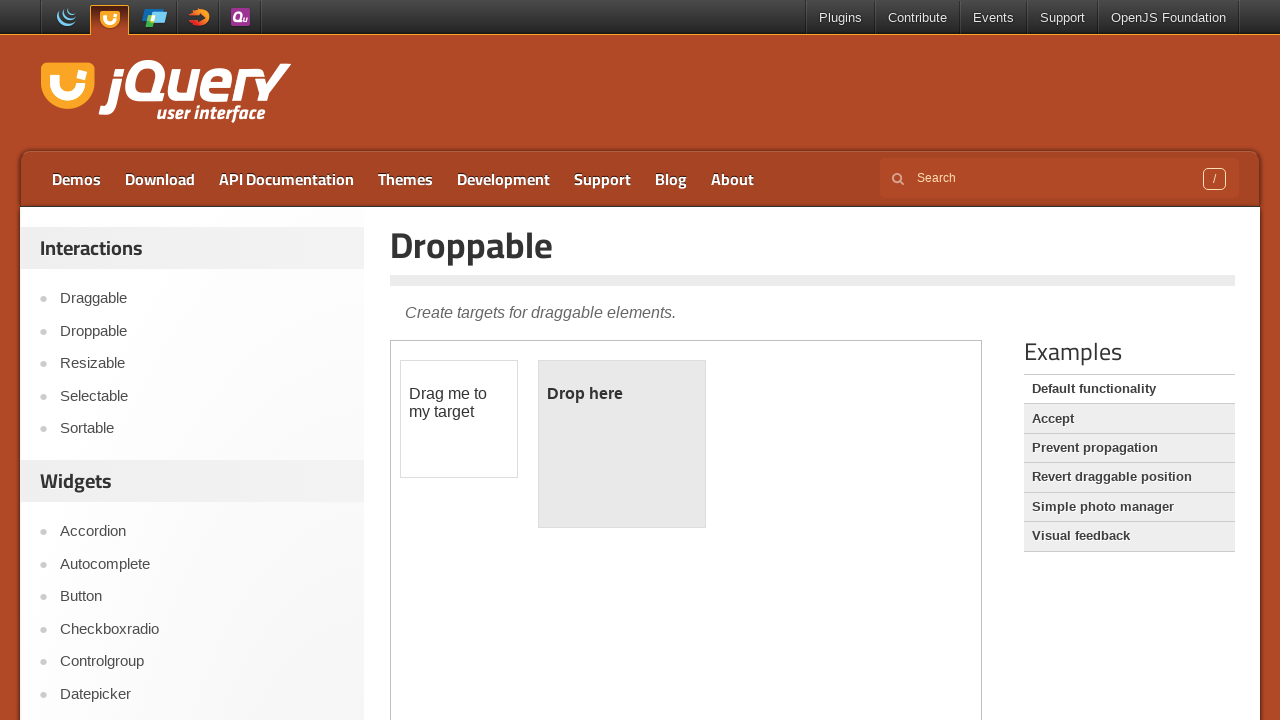

Located iframe containing drag and drop demo
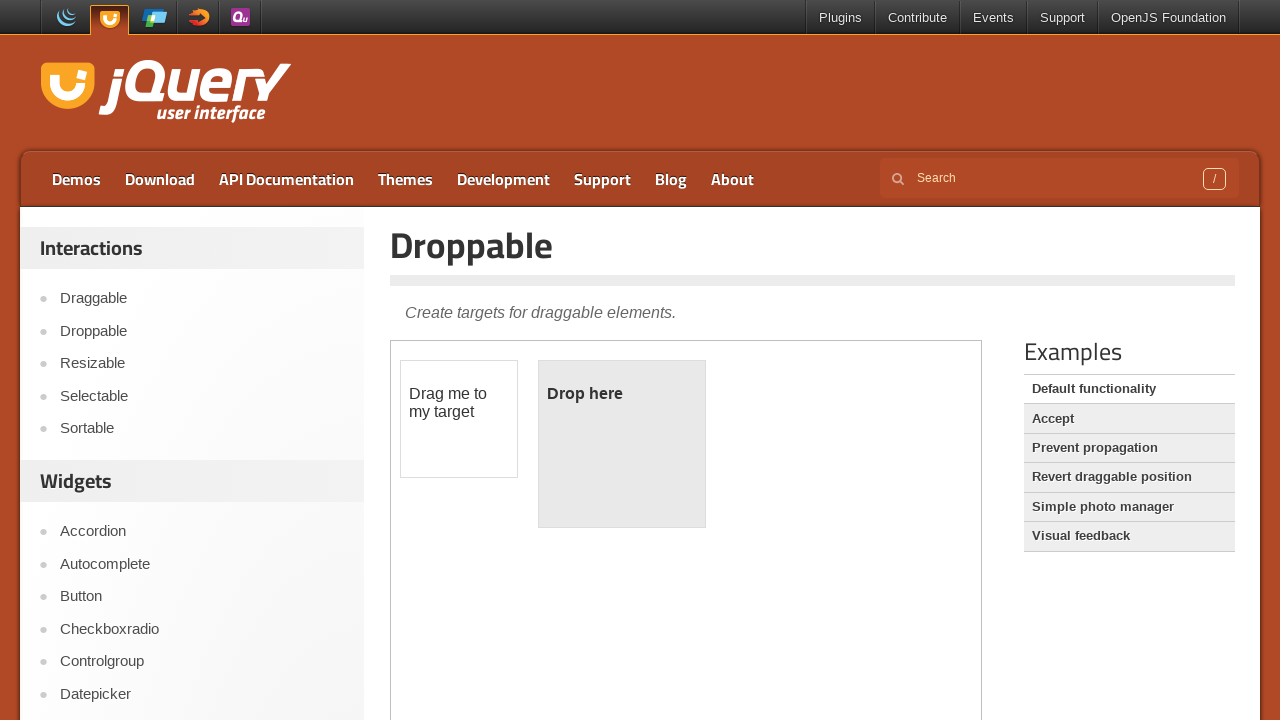

Located draggable source element
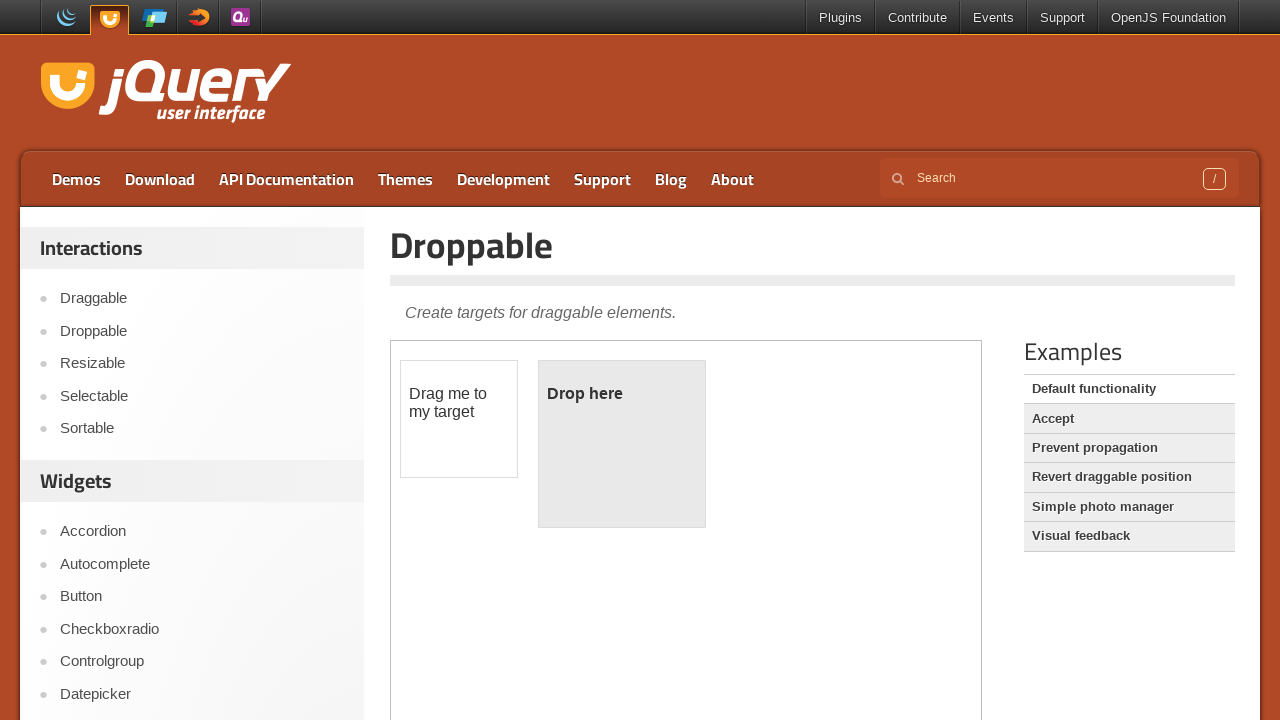

Located droppable destination element
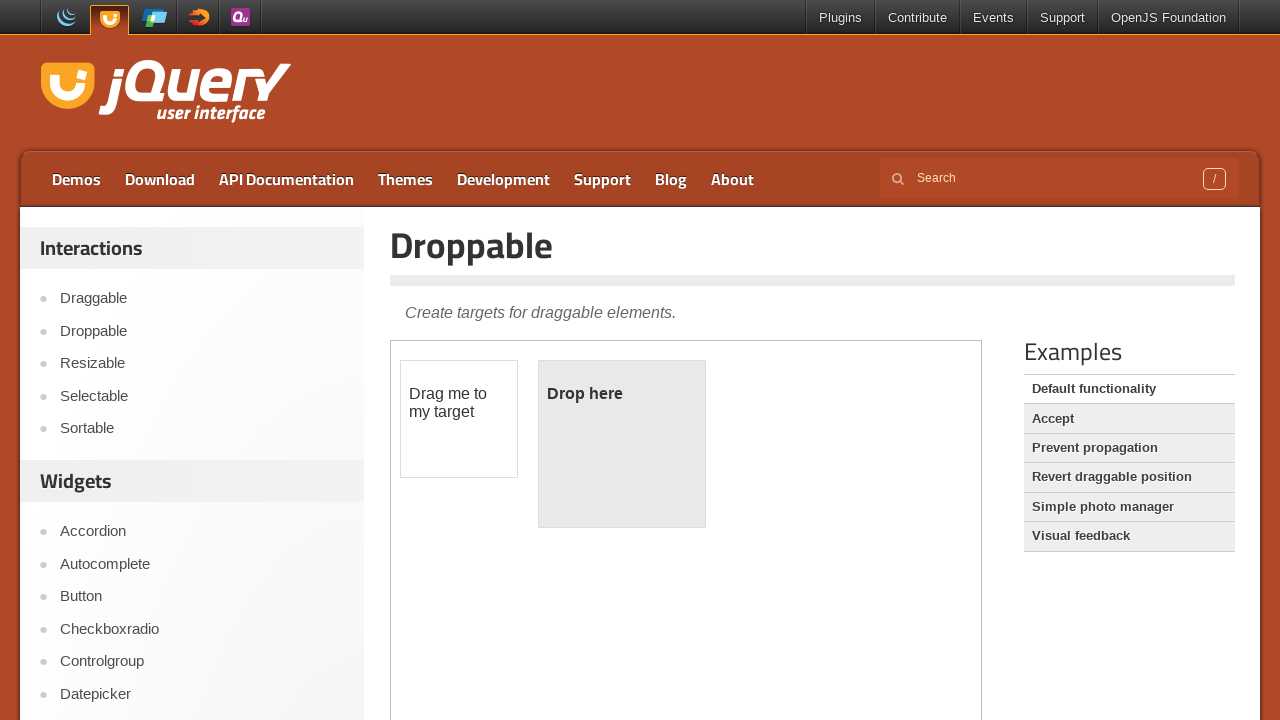

Dragged source element to destination element at (622, 444)
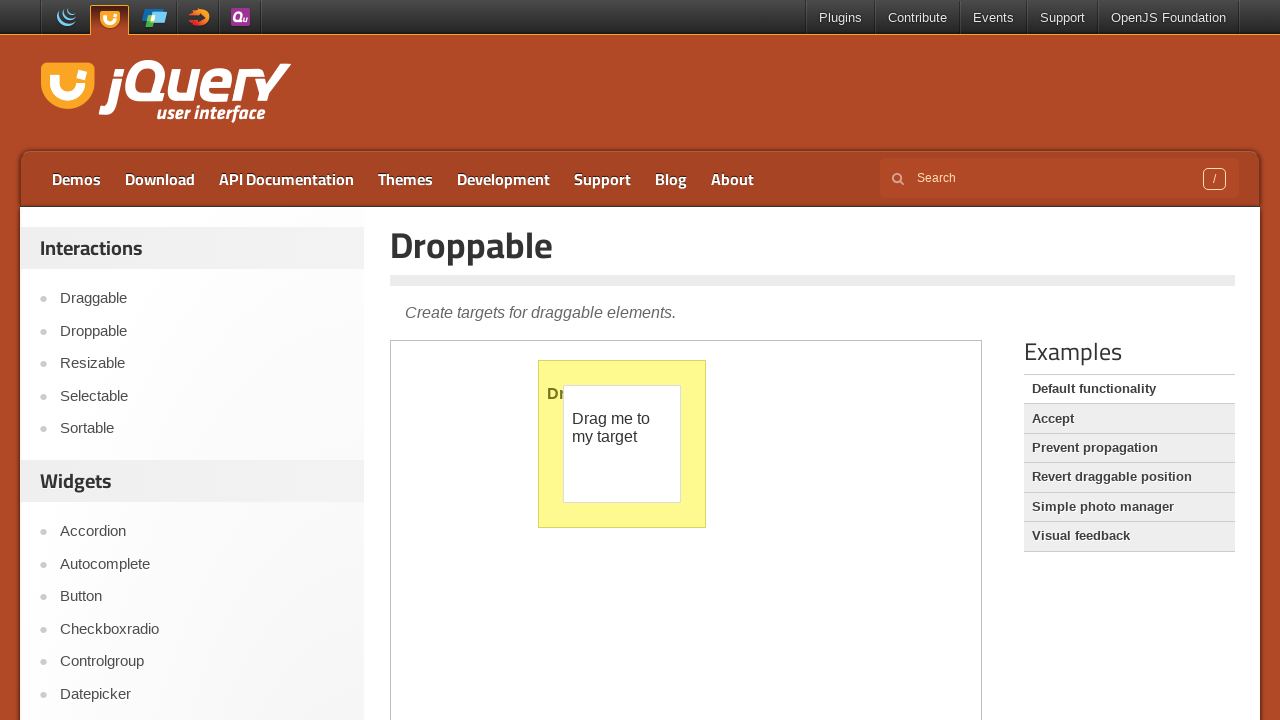

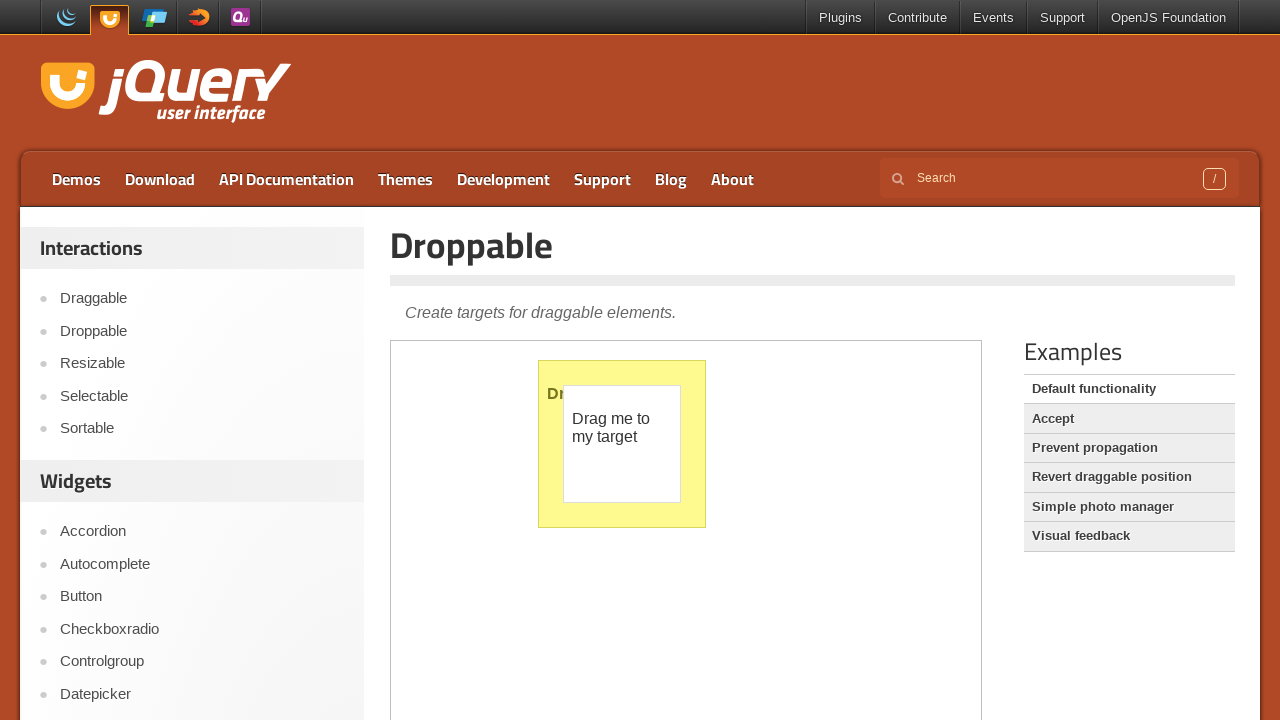